Tests the draggable functionality on jQuery UI demo page by dragging an element within an iframe and then switching back to the main content

Starting URL: https://jqueryui.com/draggable/

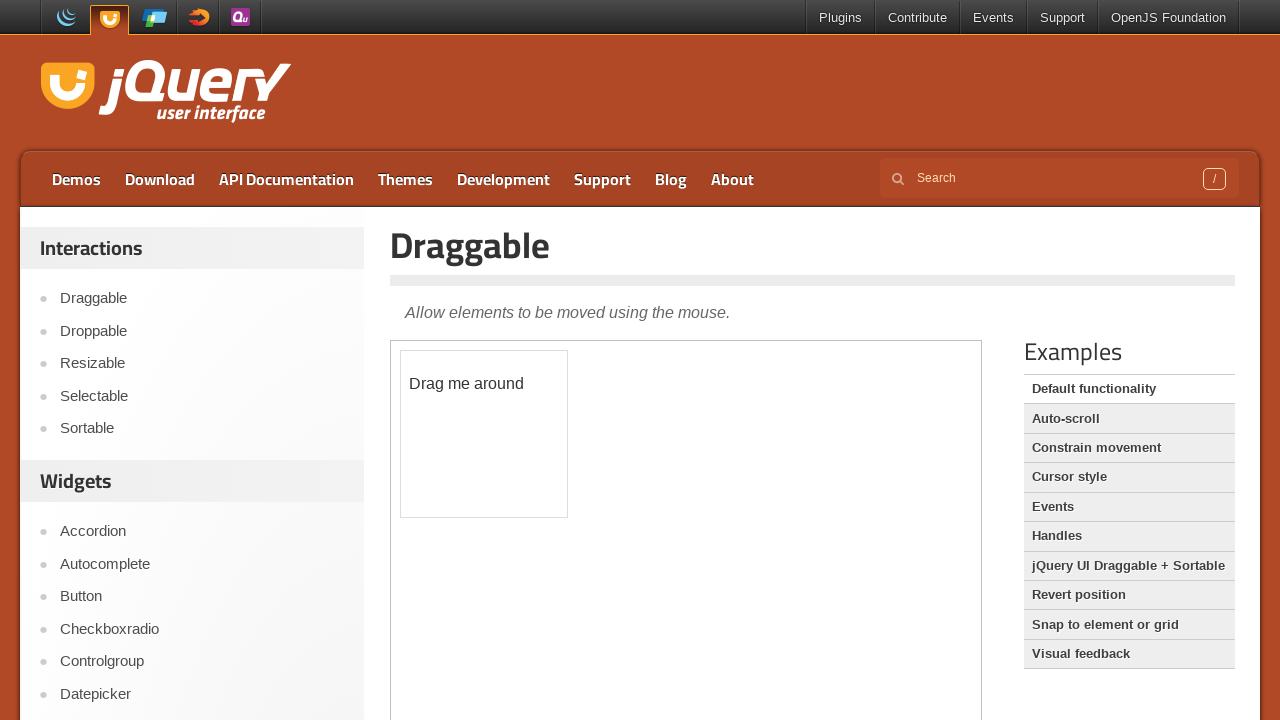

Located the demo iframe
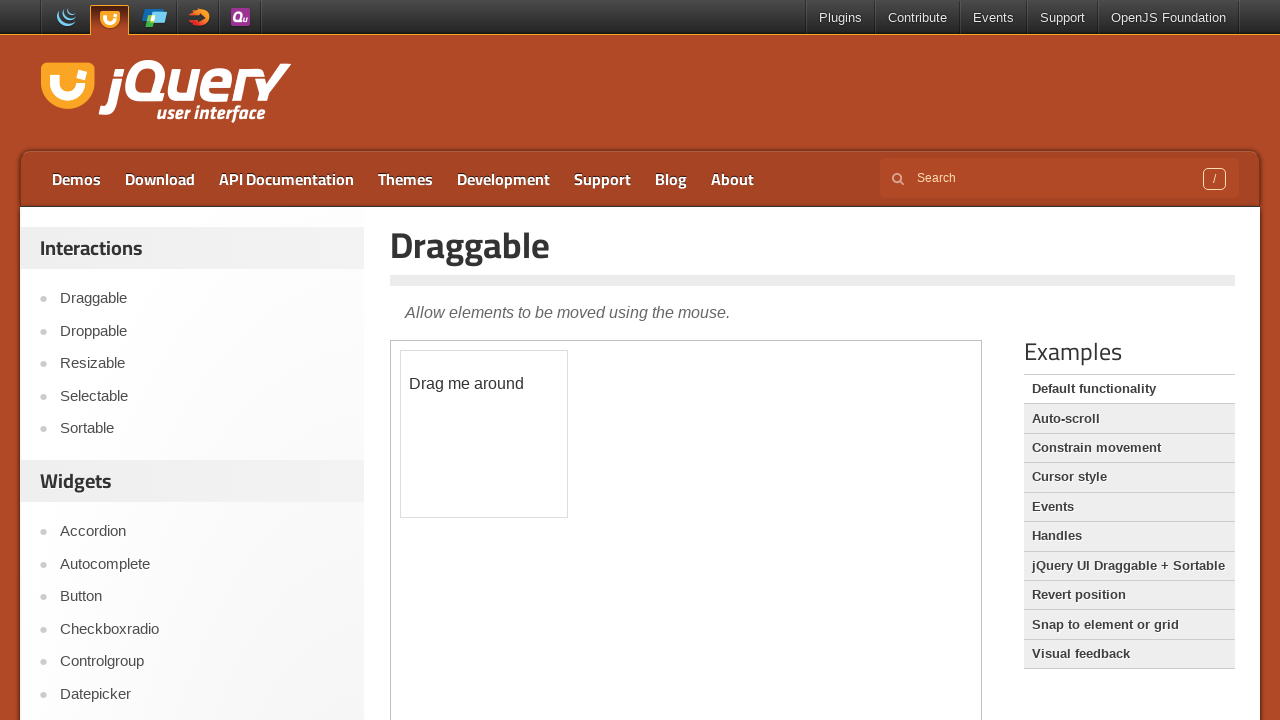

Located the draggable element within the iframe
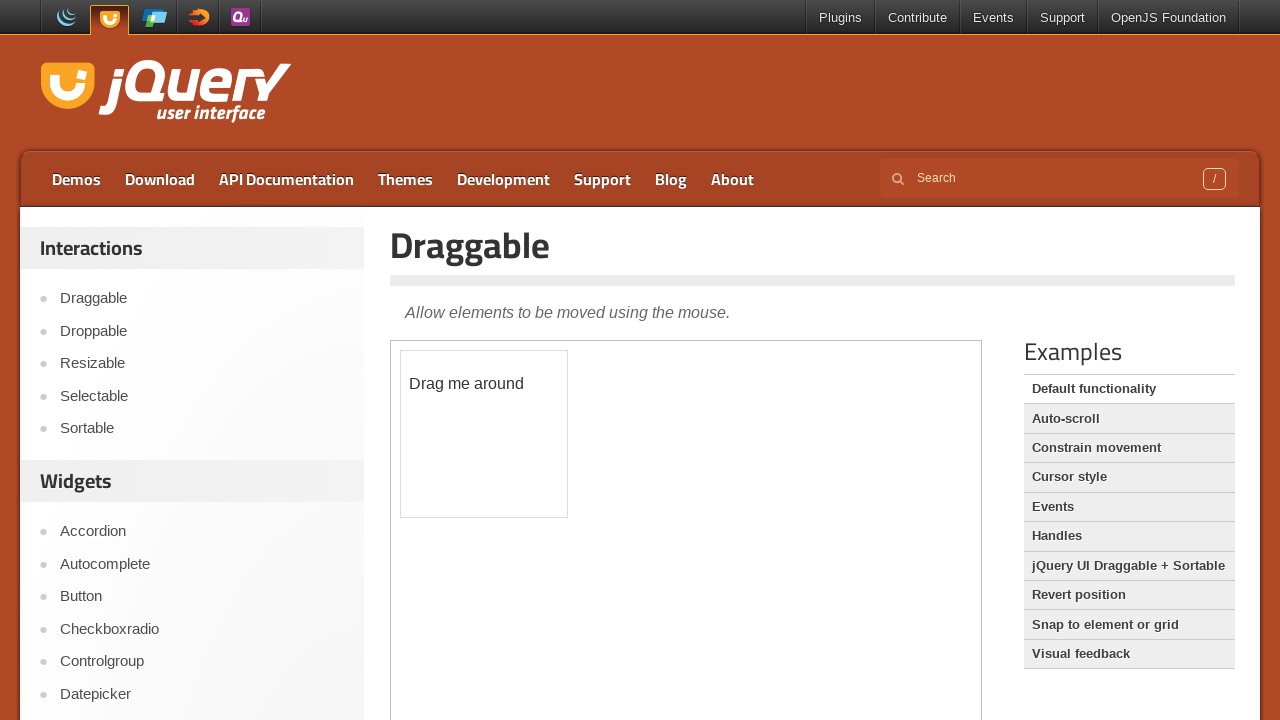

Dragged the element 125px horizontally and 100px vertically at (526, 451)
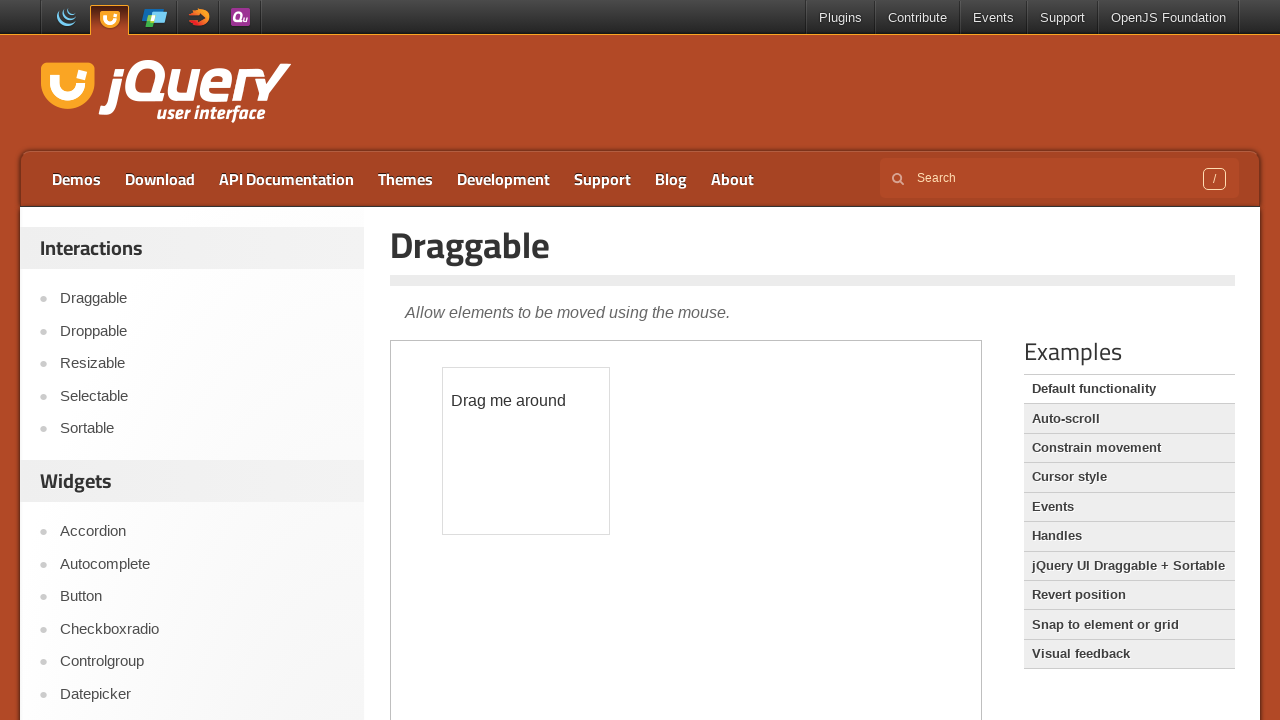

Verified Autocomplete link is accessible in main content
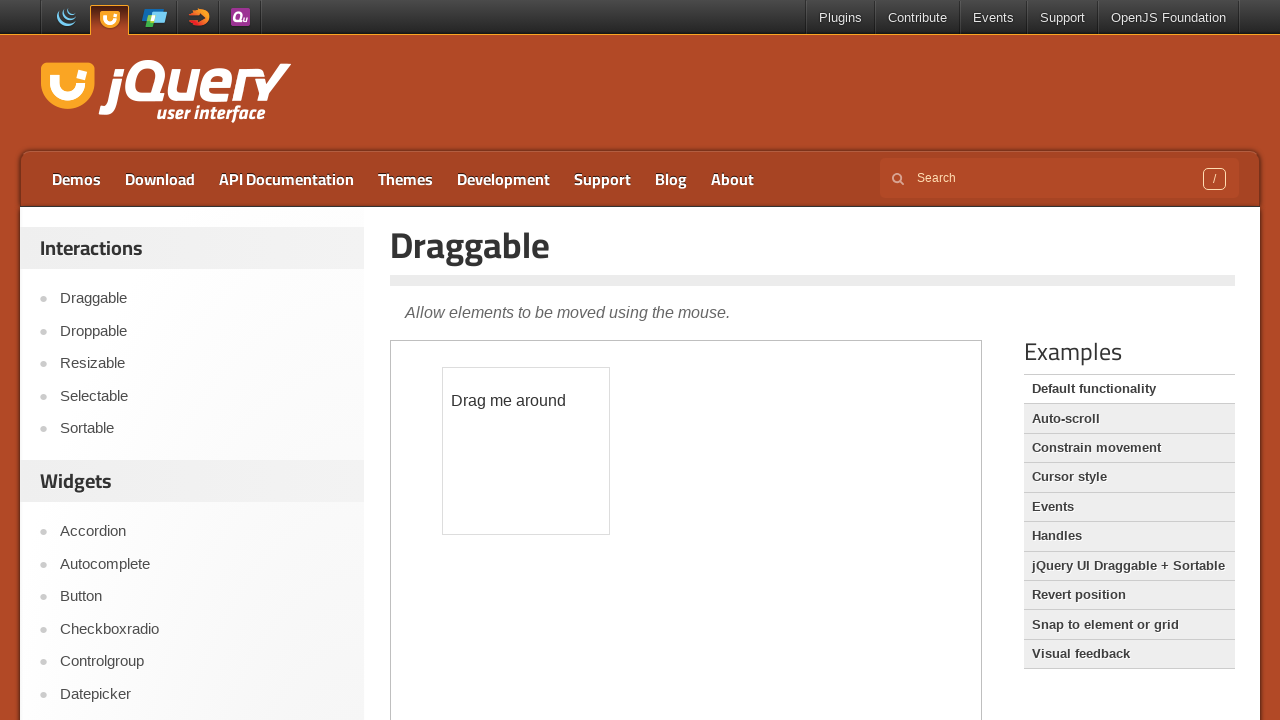

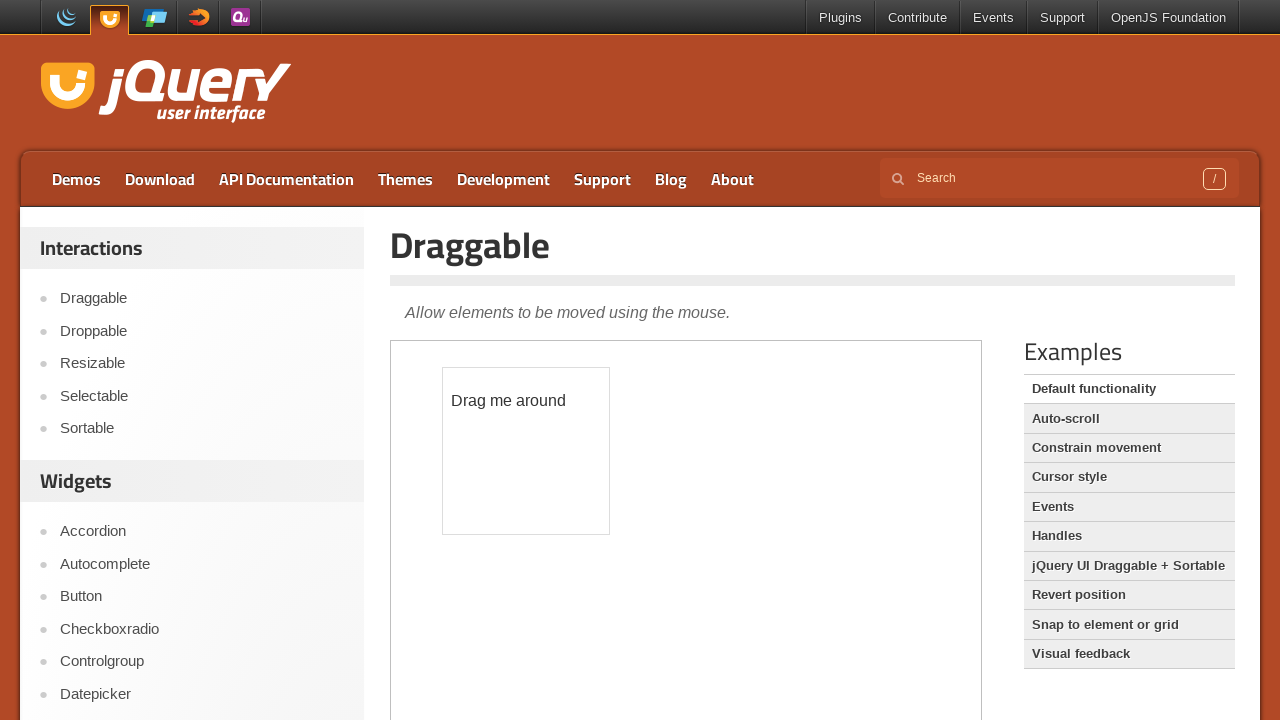